Tests link counting in different page sections and opens footer links in new tabs to verify they work

Starting URL: https://rahulshettyacademy.com/AutomationPractice/

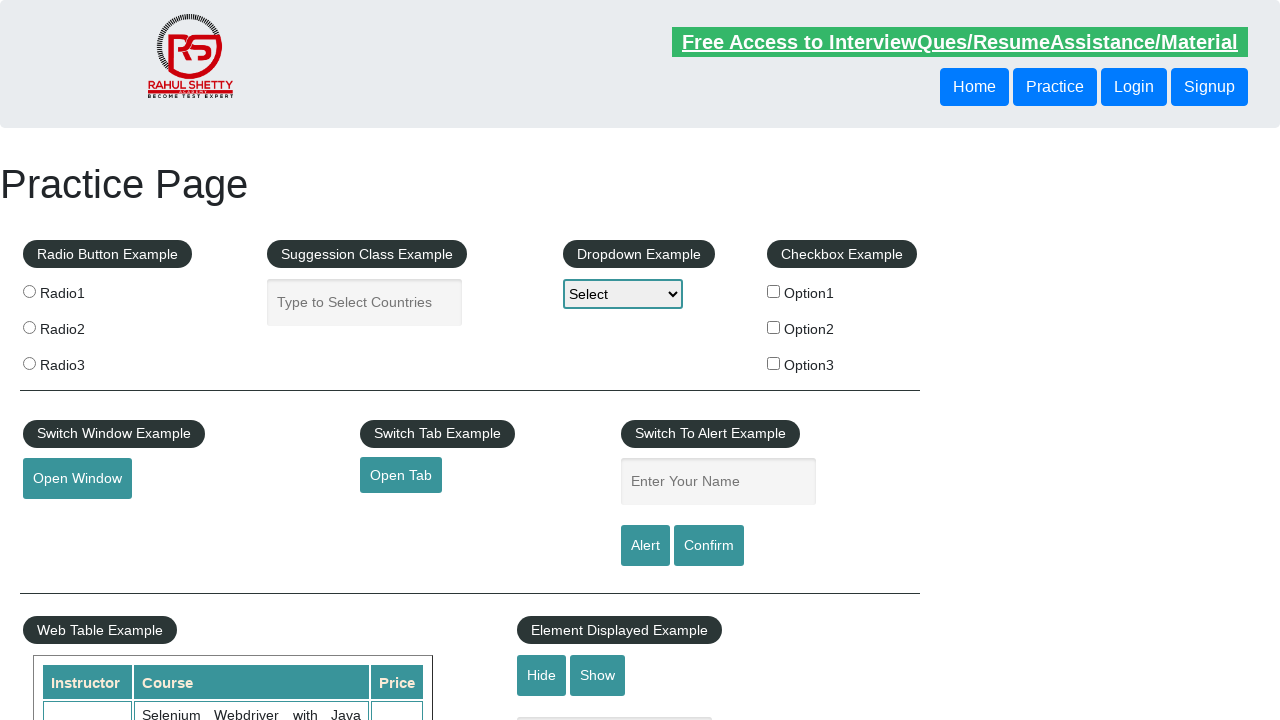

Counted all links on the page
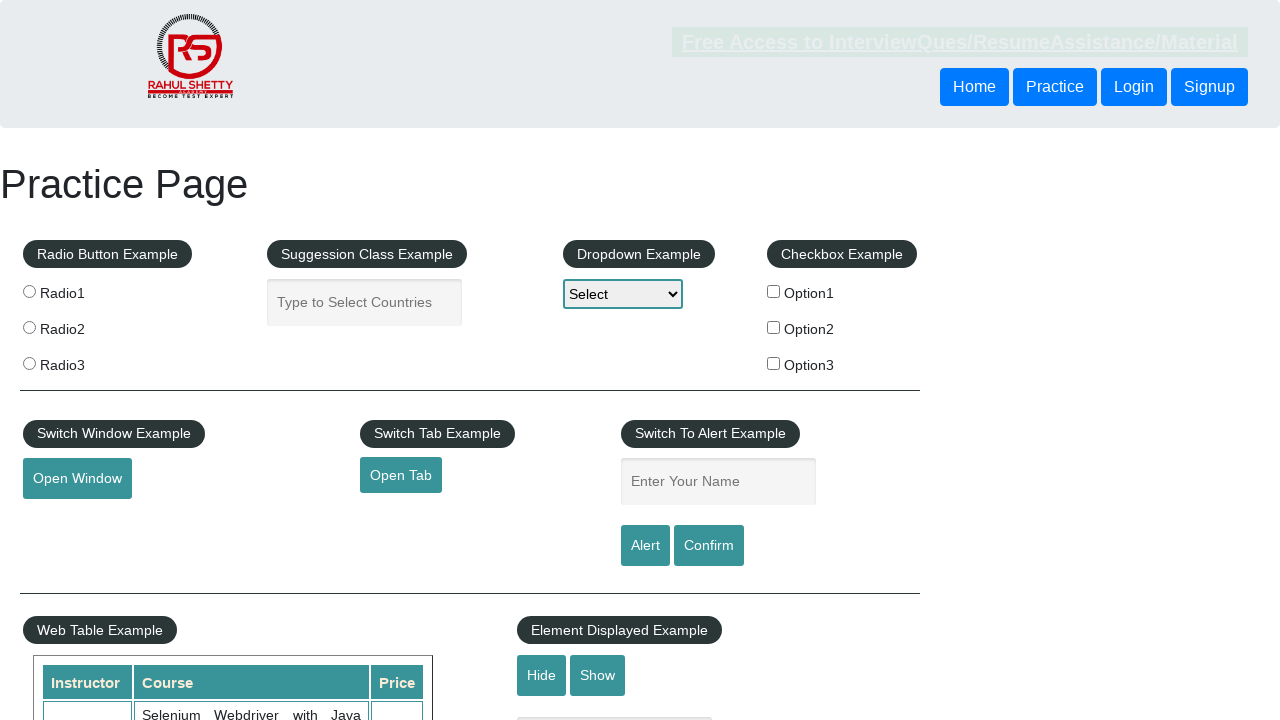

Located footer section (#gf-BIG)
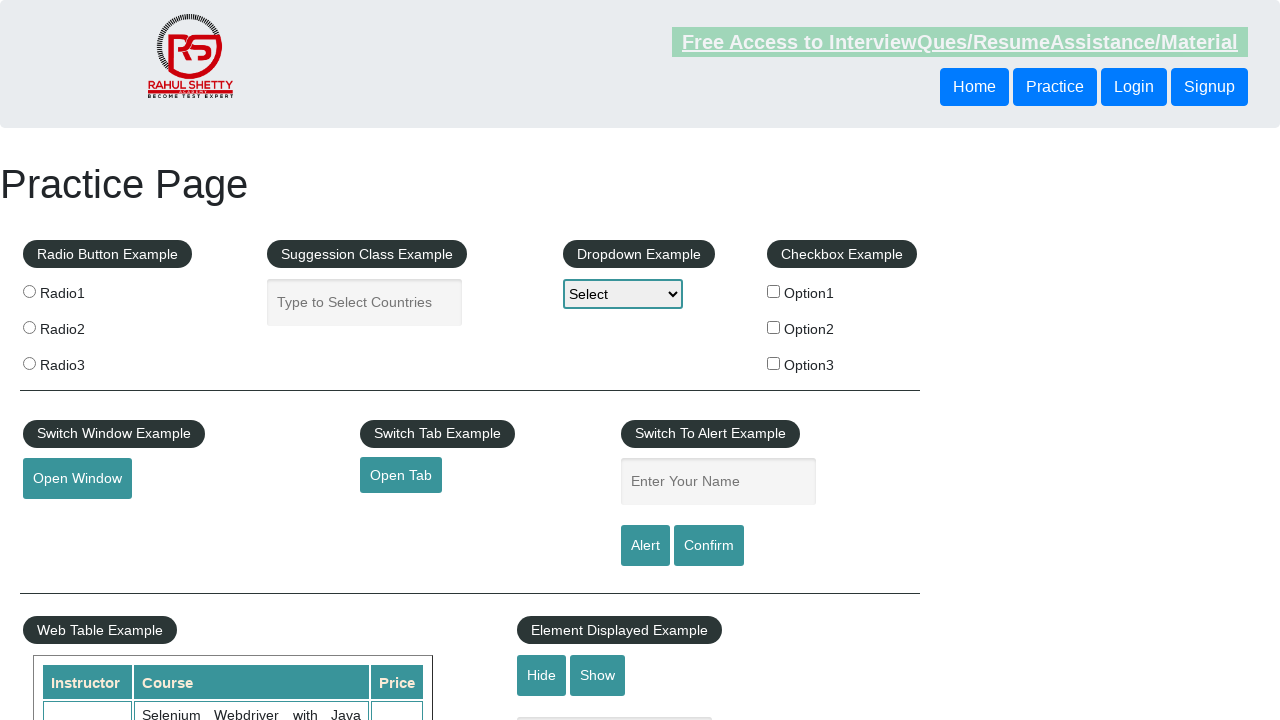

Counted links in footer section
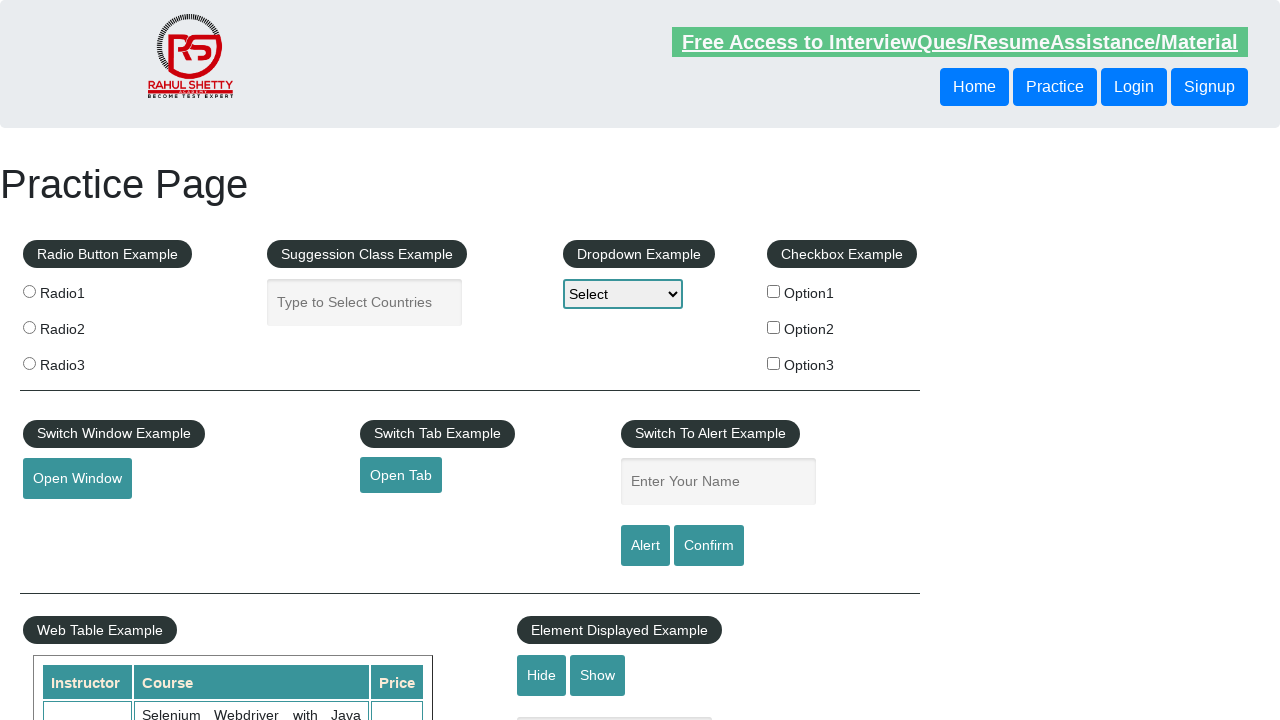

Located footer first column
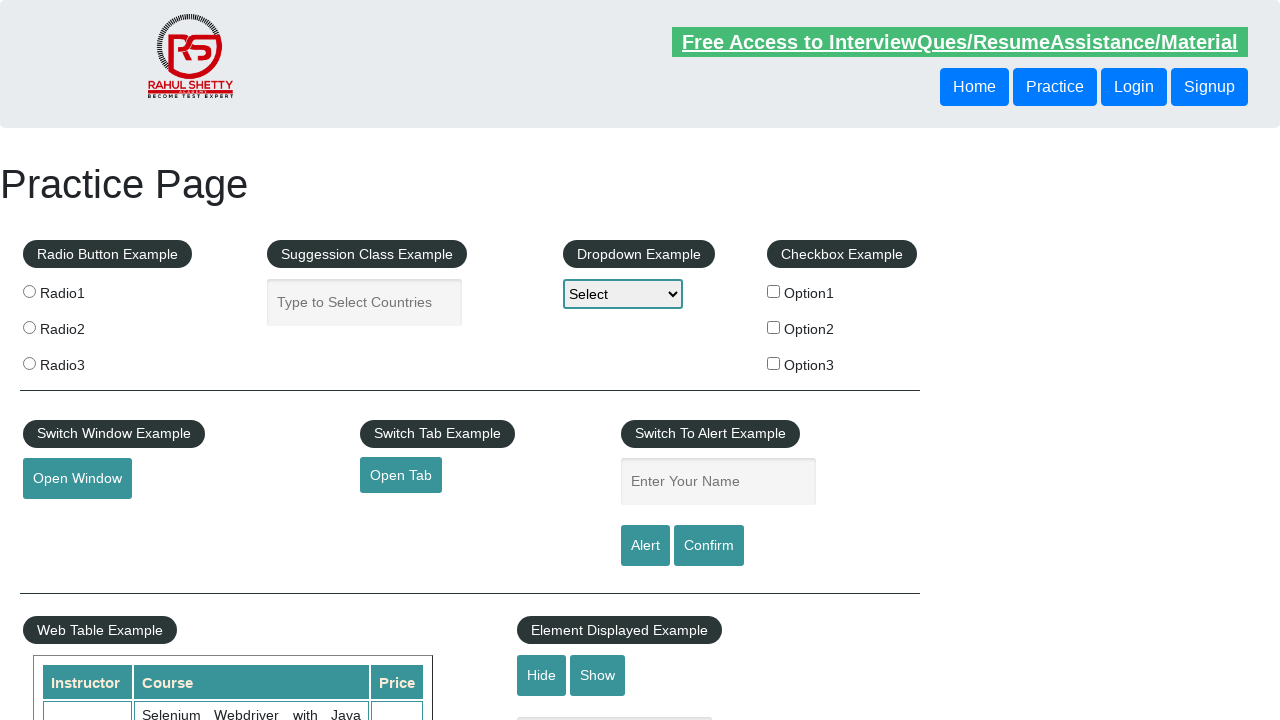

Counted links in footer first column
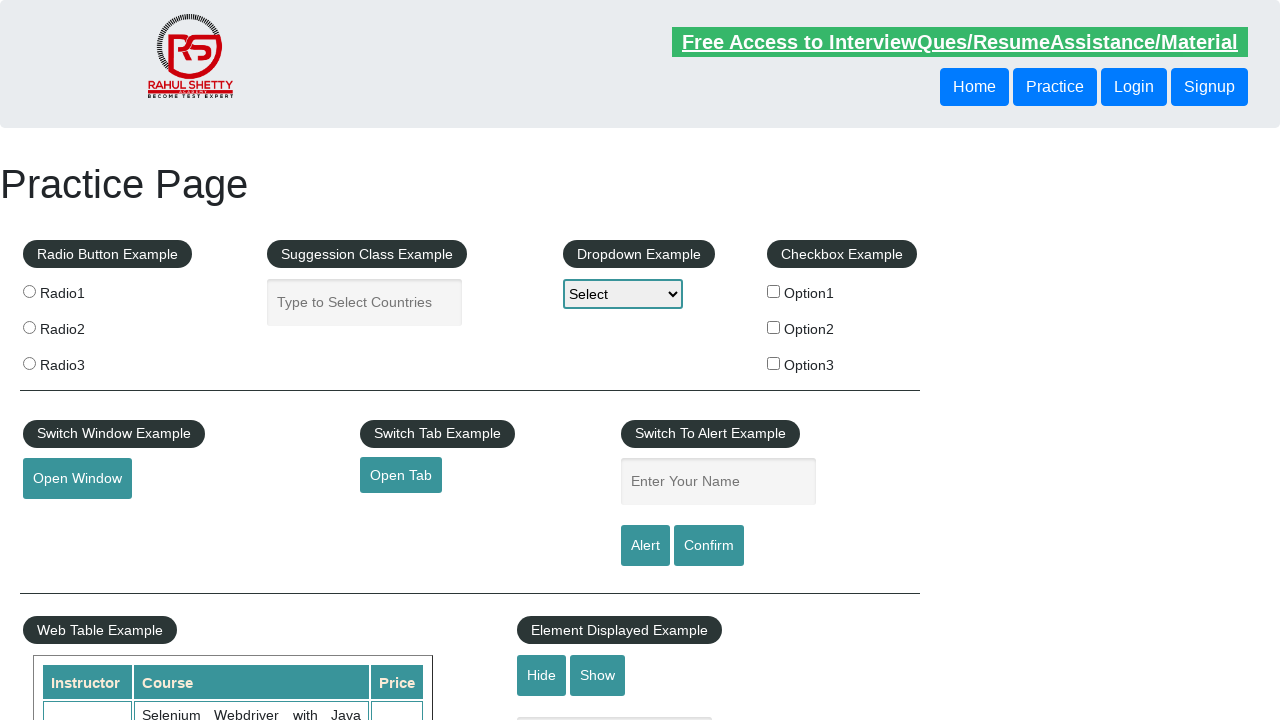

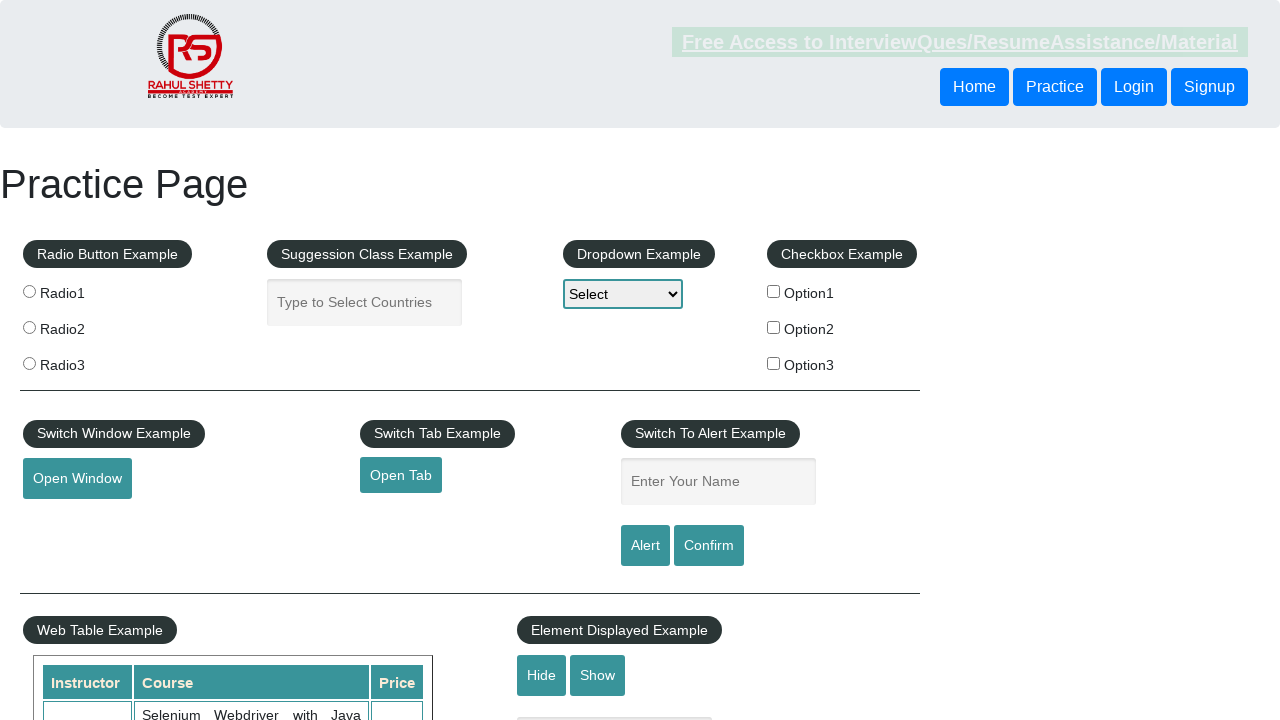